Verifies that the OrangeHRM homepage loads correctly by checking the page title

Starting URL: https://opensource-demo.orangehrmlive.com

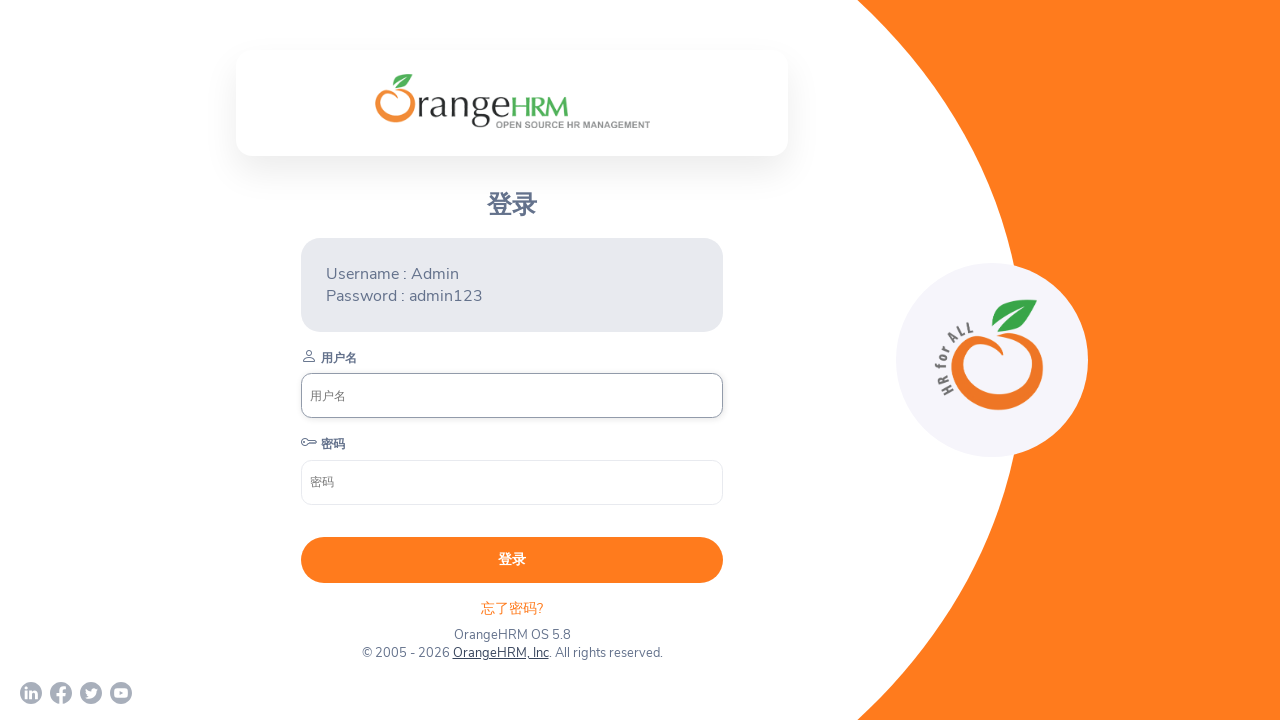

Navigated to OrangeHRM homepage
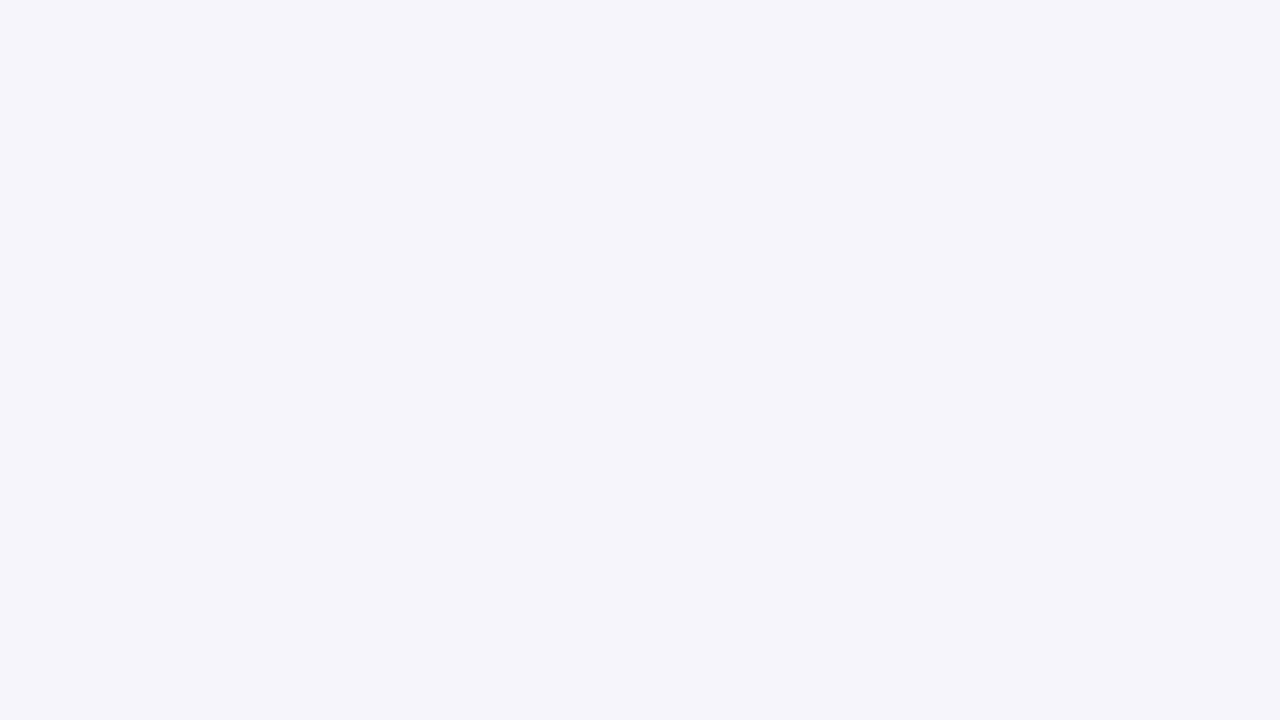

Page finished loading
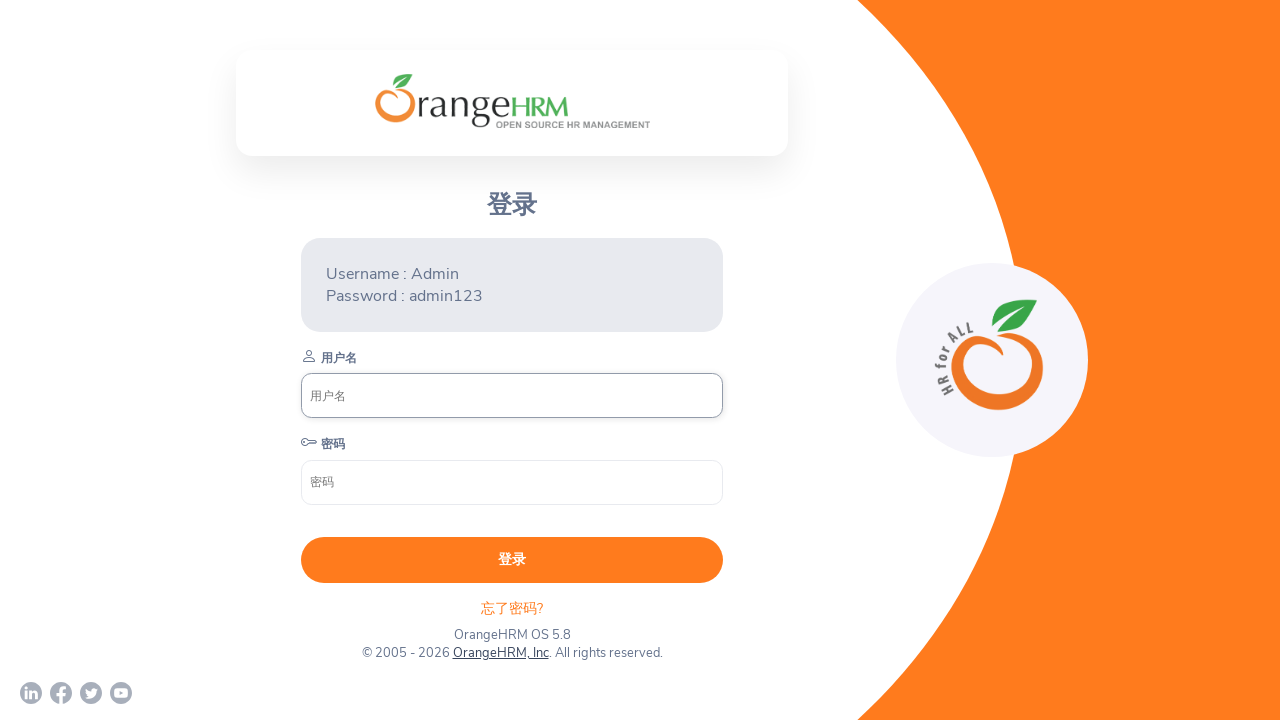

Verified page title is 'OrangeHRM'
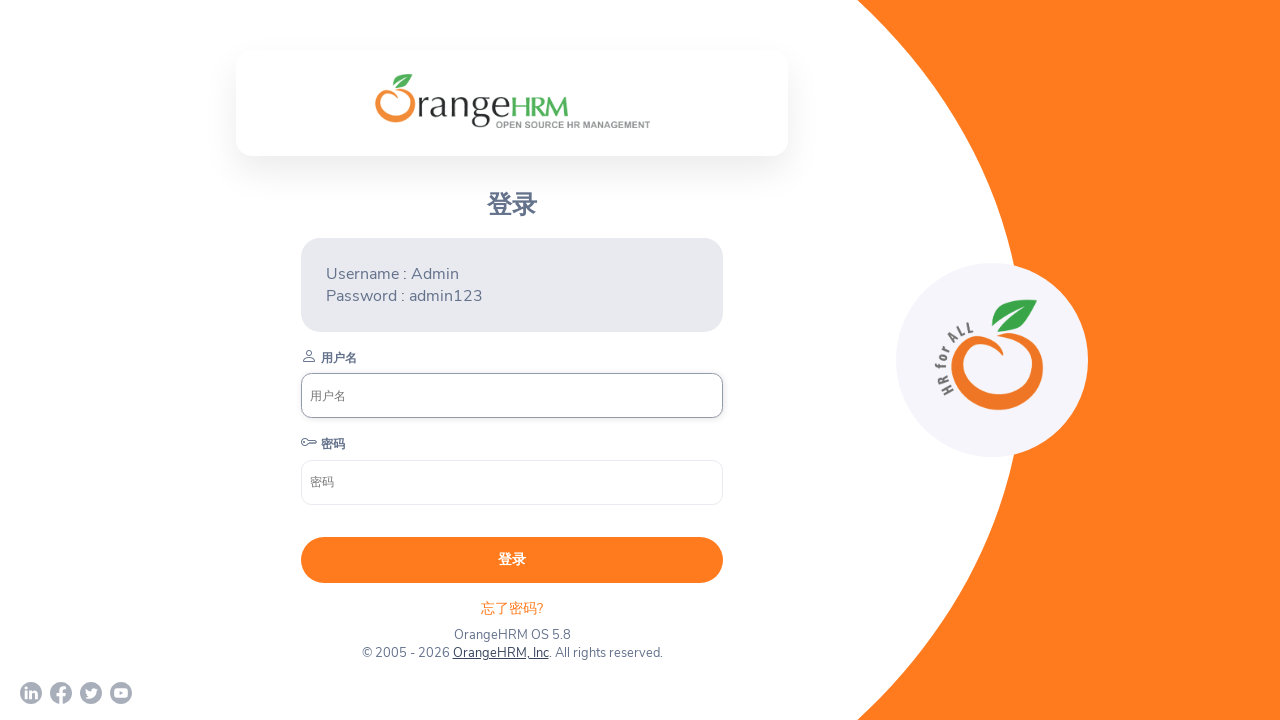

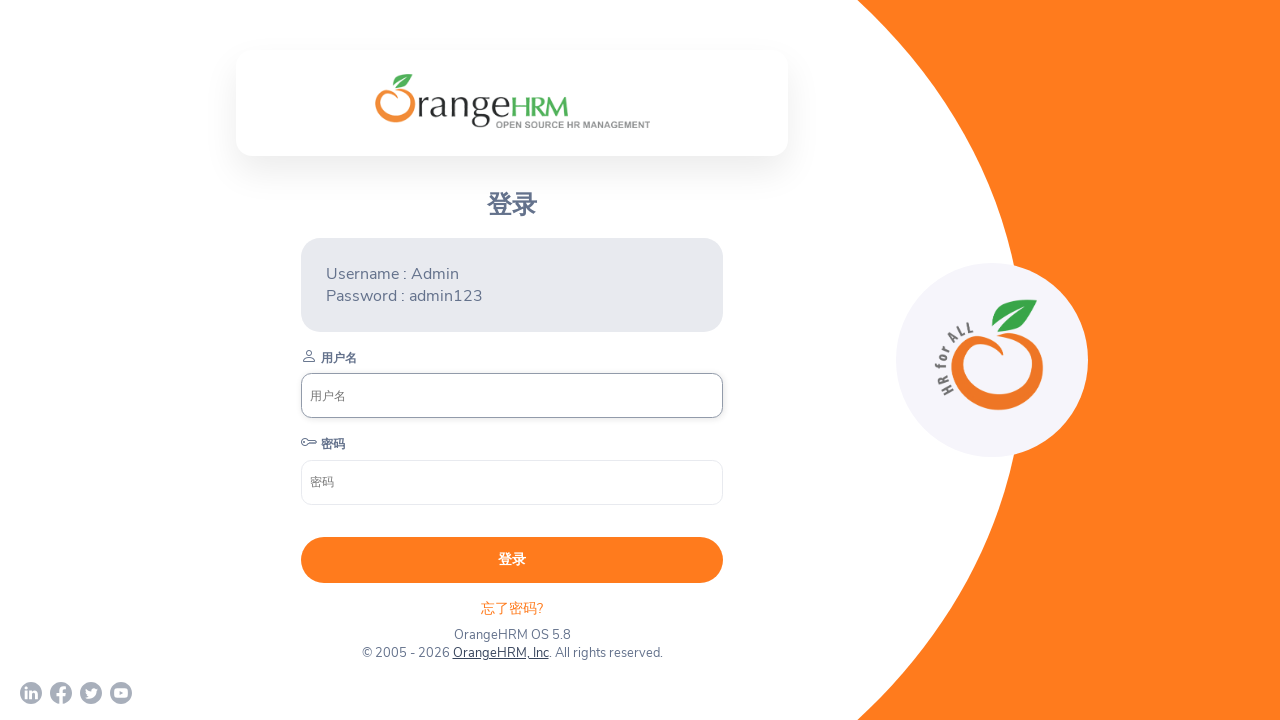